Tests tooltip functionality by hovering over a button and a text field to trigger tooltip displays

Starting URL: https://demoqa.com/tool-tips

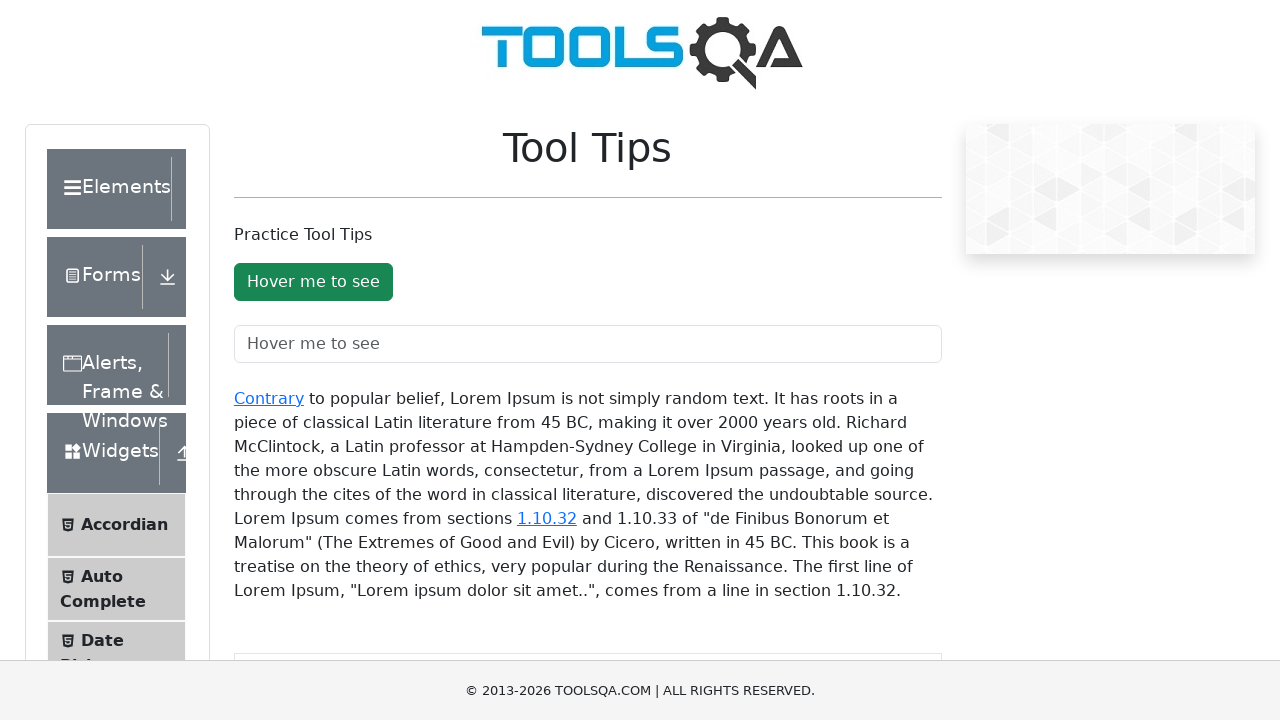

Hovered over toolTipButton to trigger tooltip at (313, 282) on xpath=//button[@id='toolTipButton']
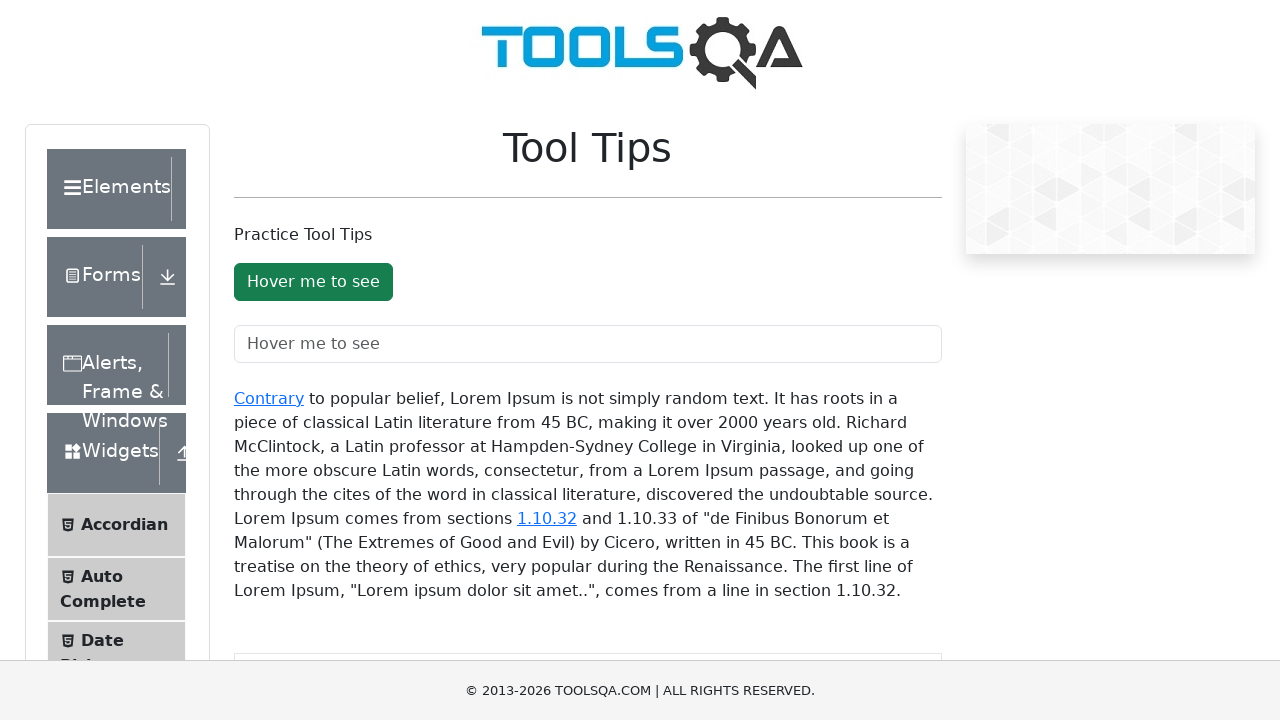

Waited 2 seconds for button tooltip to display
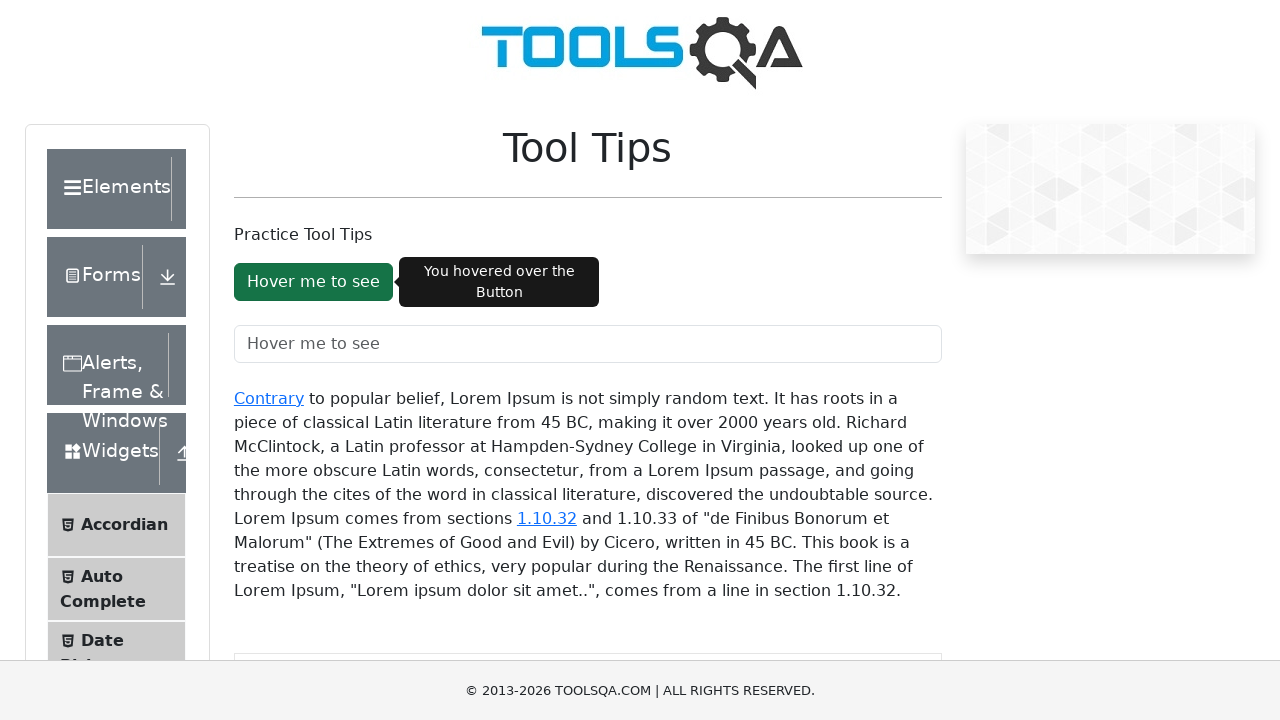

Hovered over toolTipTextField to trigger tooltip at (588, 344) on xpath=//*[@id='toolTipTextField']
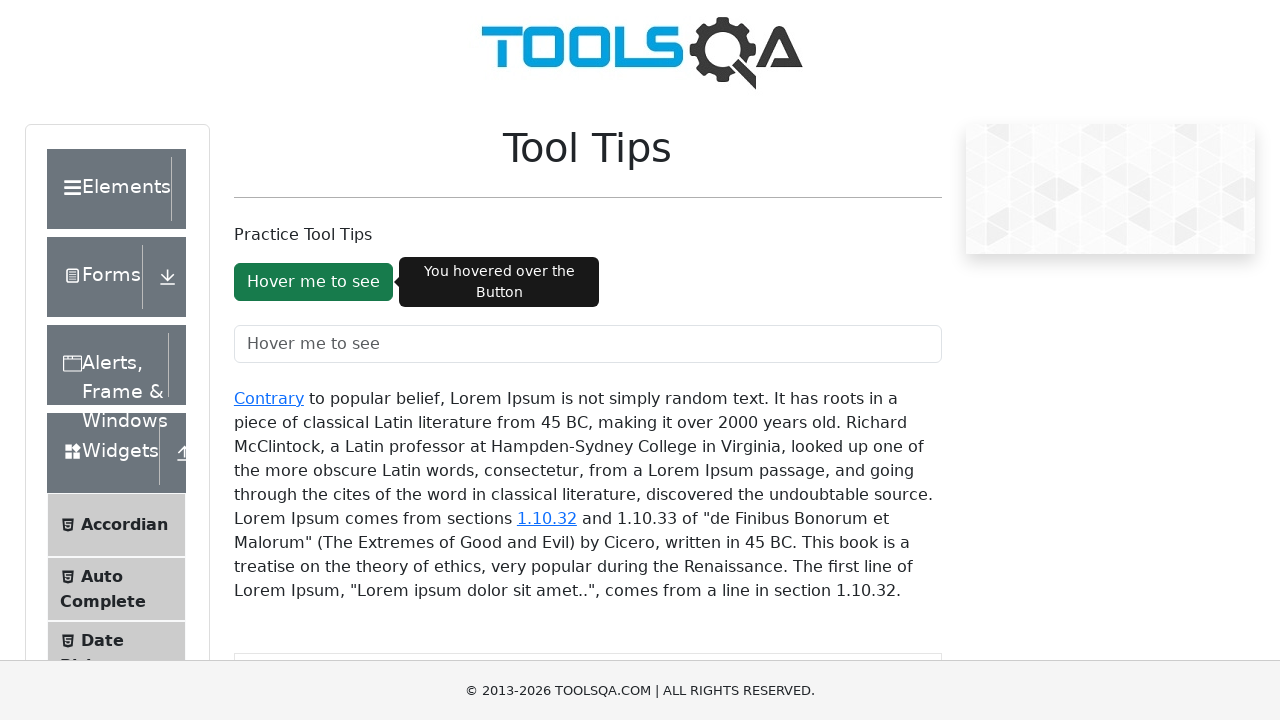

Waited 2 seconds for text field tooltip to display
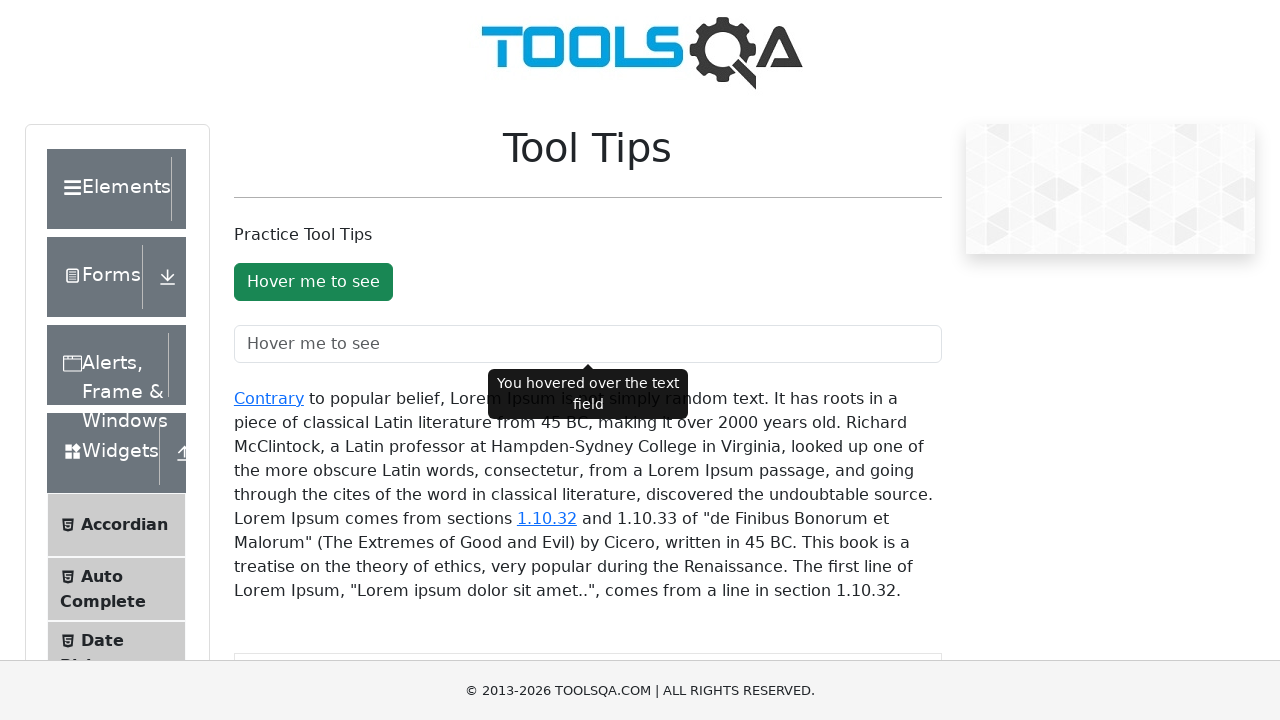

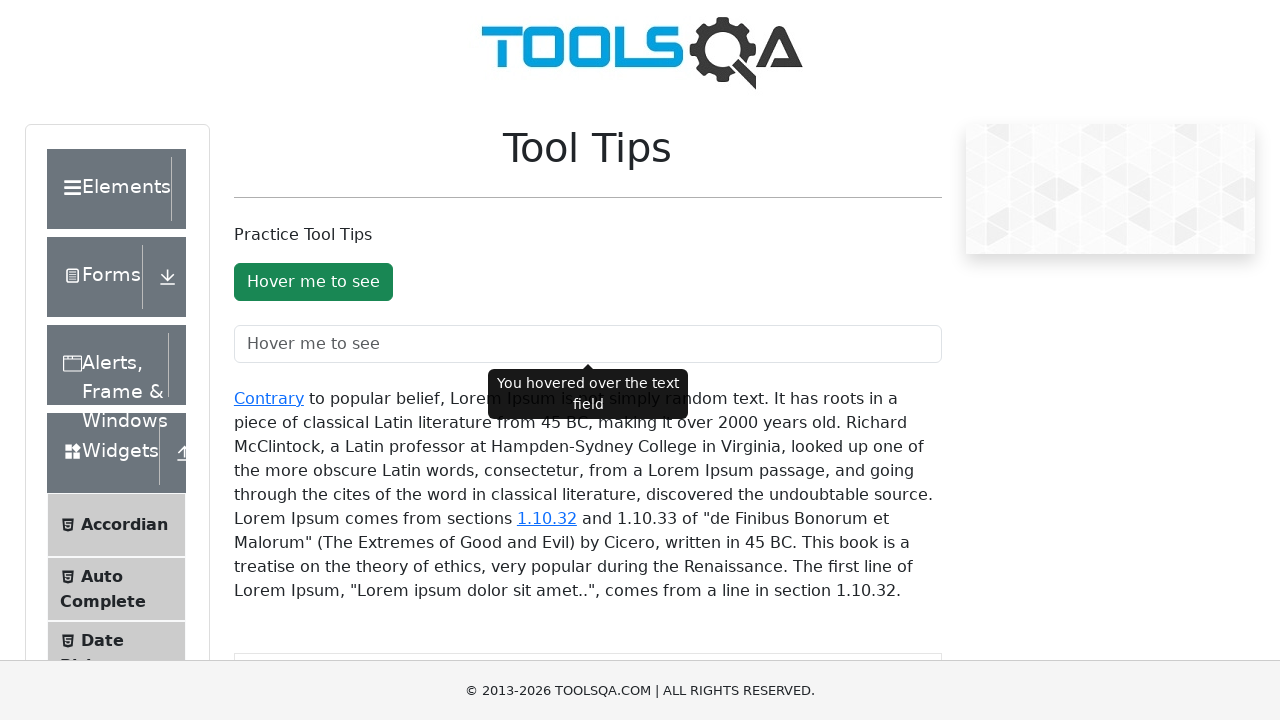